Tests a slow calculator web application by randomly selecting two 2-digit numbers, performing a random operation, and verifying the result

Starting URL: https://bonigarcia.dev/selenium-webdriver-java/slow-calculator.html

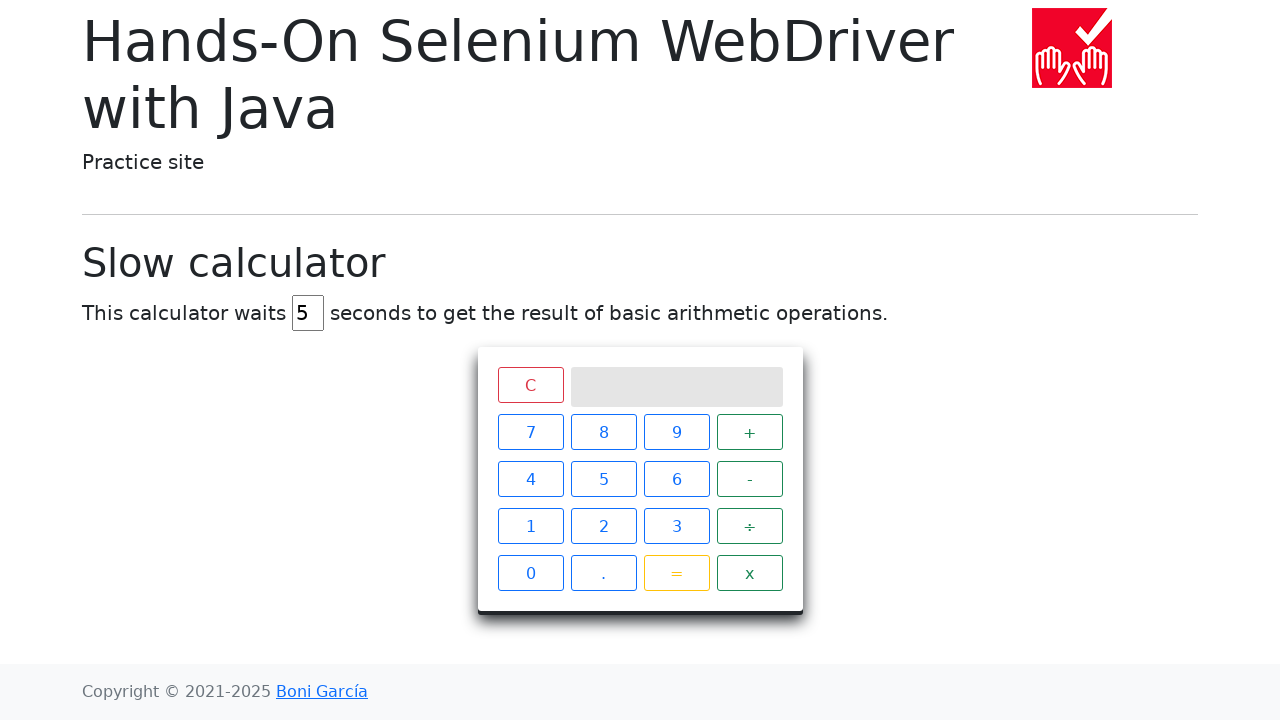

Located all number buttons (0-9)
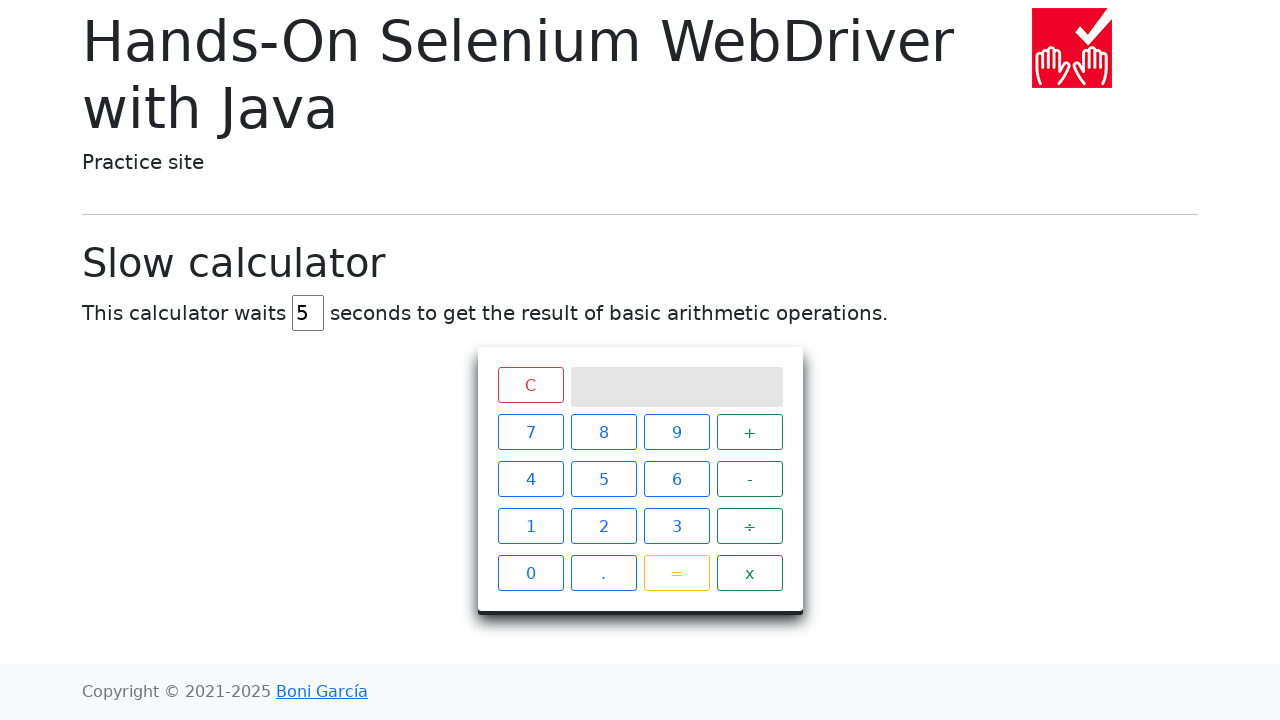

Located all operation buttons (+, -, x, ÷)
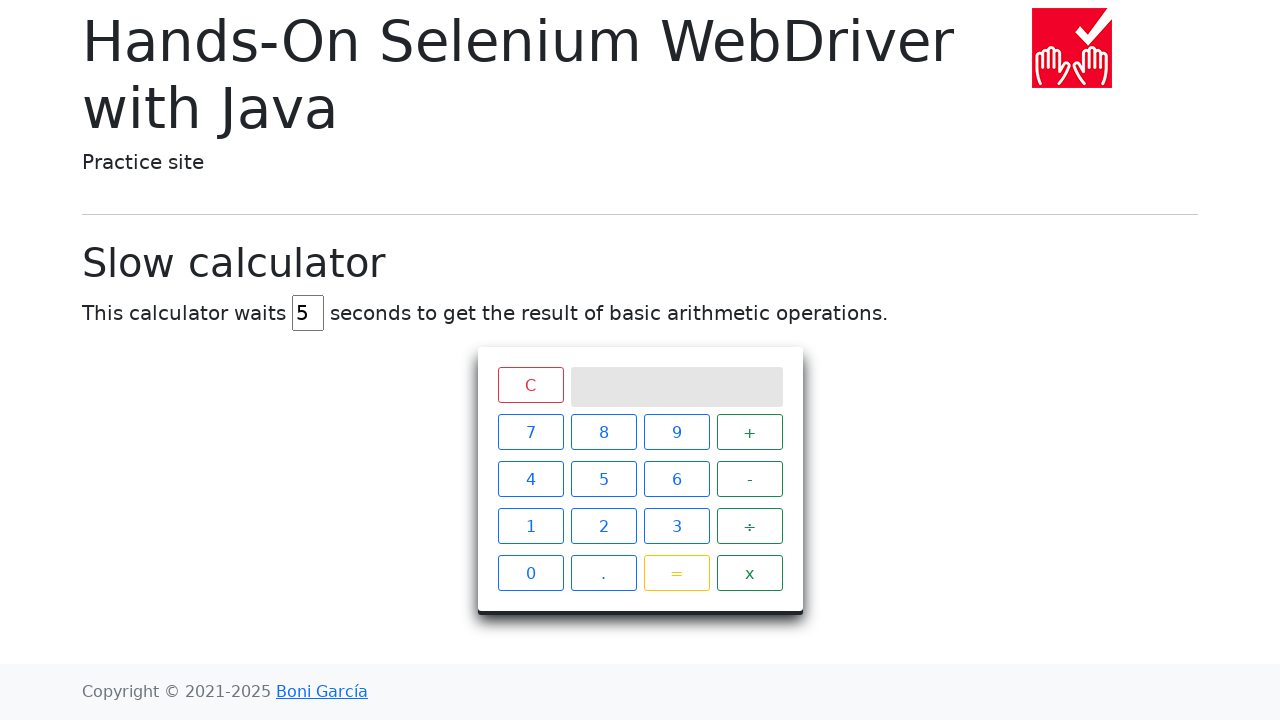

Randomly selected an operation
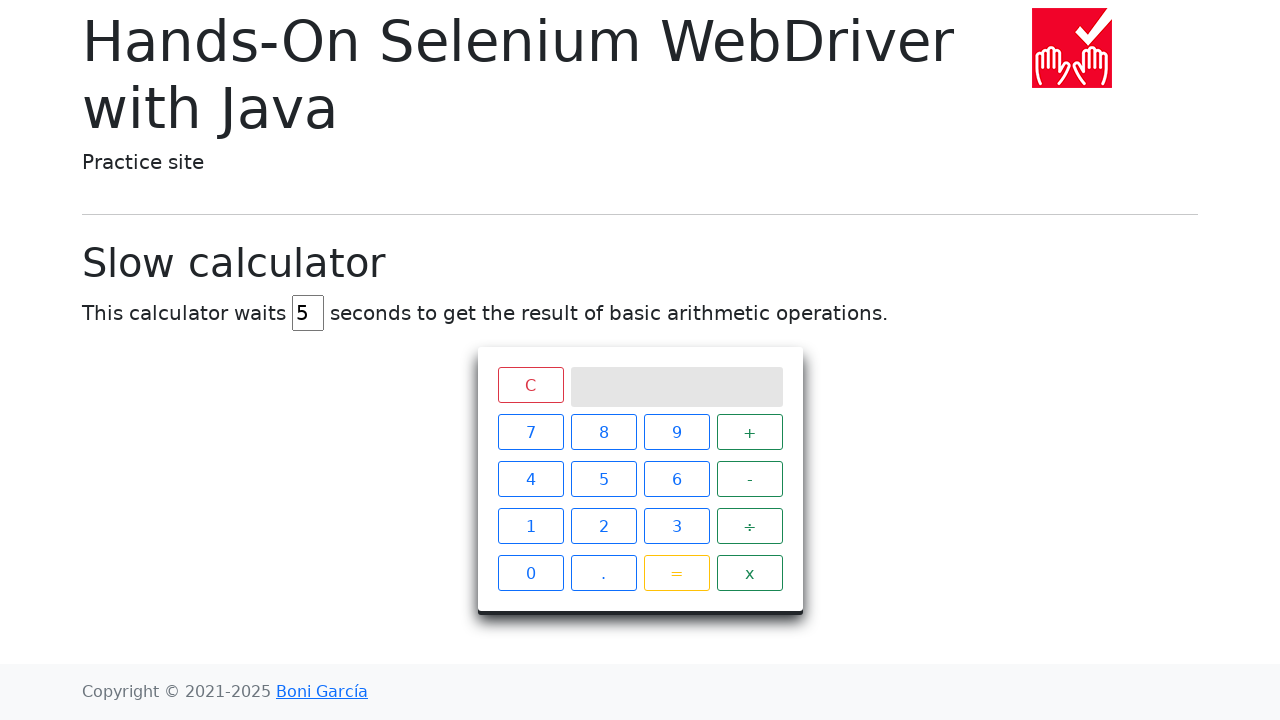

Clicked first digit of first number at (604, 526) on span.btn.btn-outline-primary >> nth=7
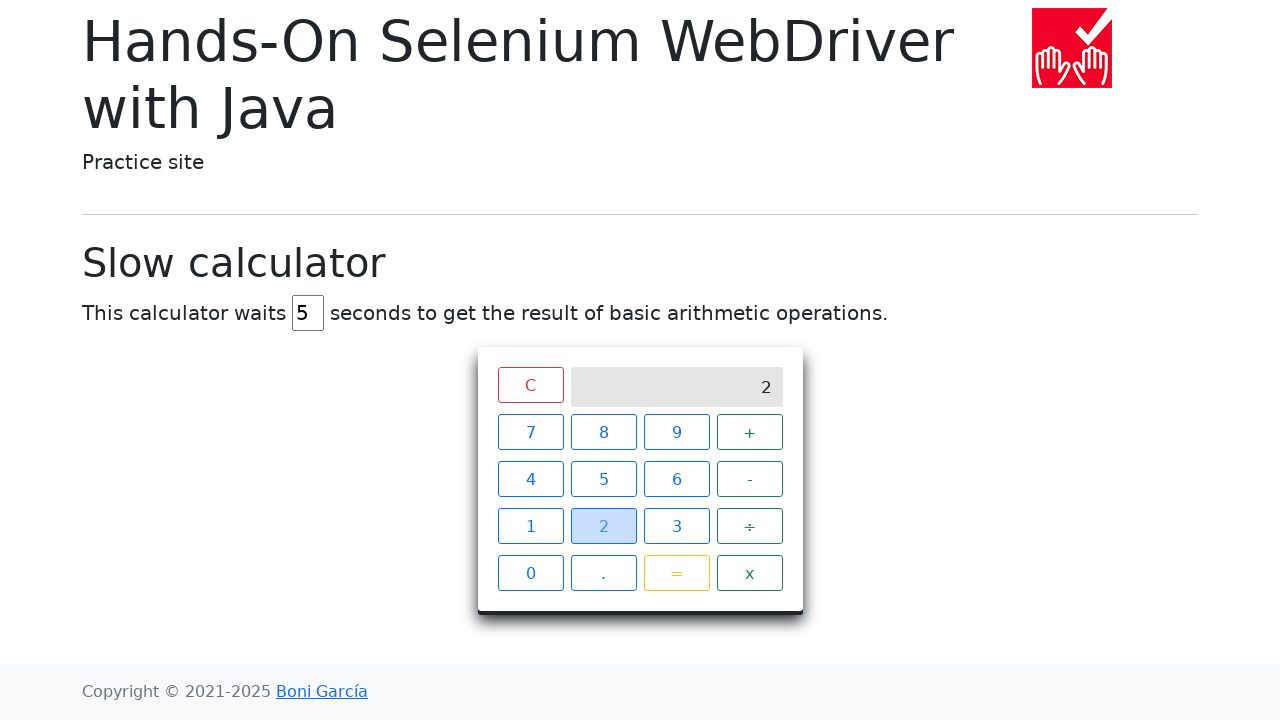

Clicked second digit of first number at (676, 526) on span.btn.btn-outline-primary >> nth=8
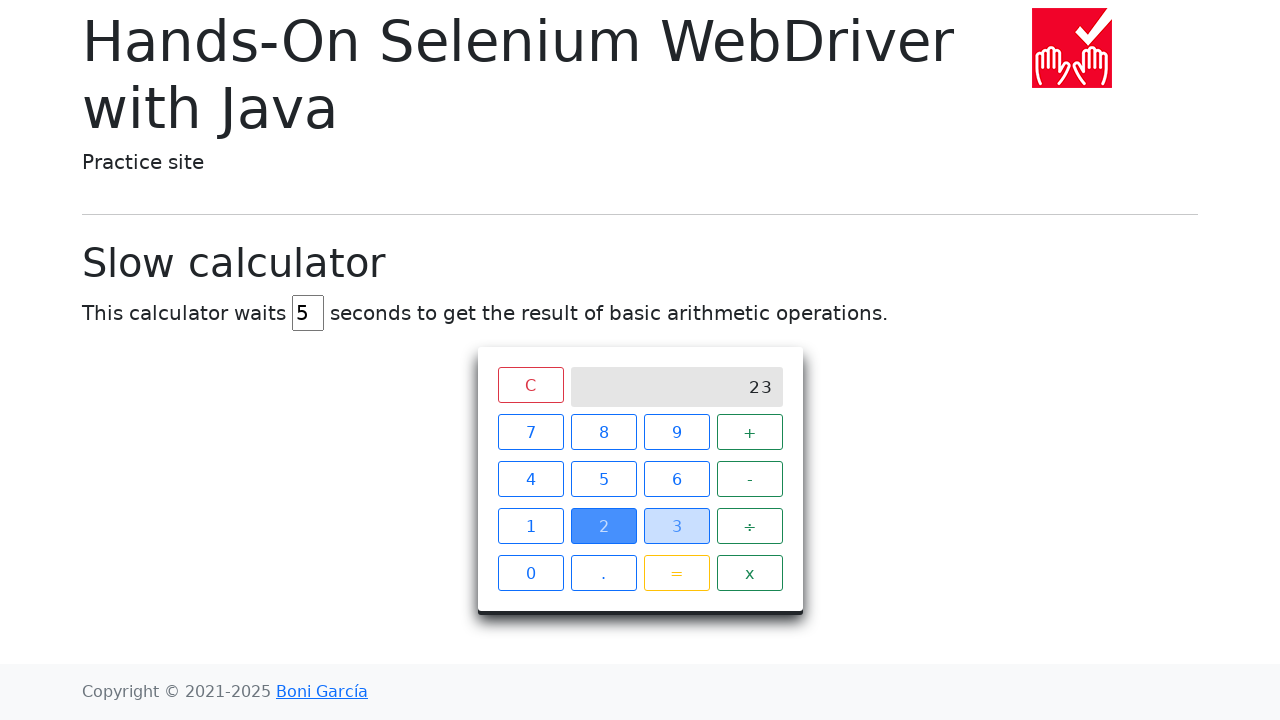

Clicked the selected operation button at (750, 526) on span.operator.btn.btn-outline-success >> nth=2
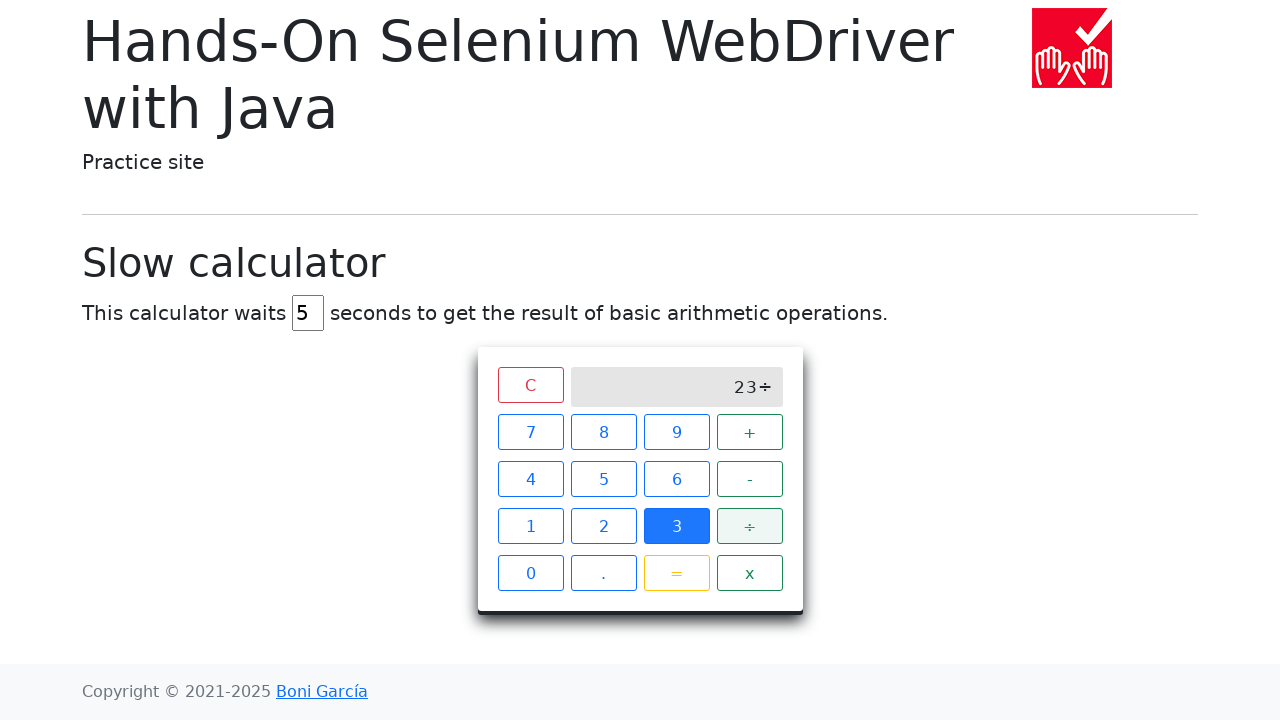

Clicked first digit of second number at (530, 573) on span.btn.btn-outline-primary >> nth=9
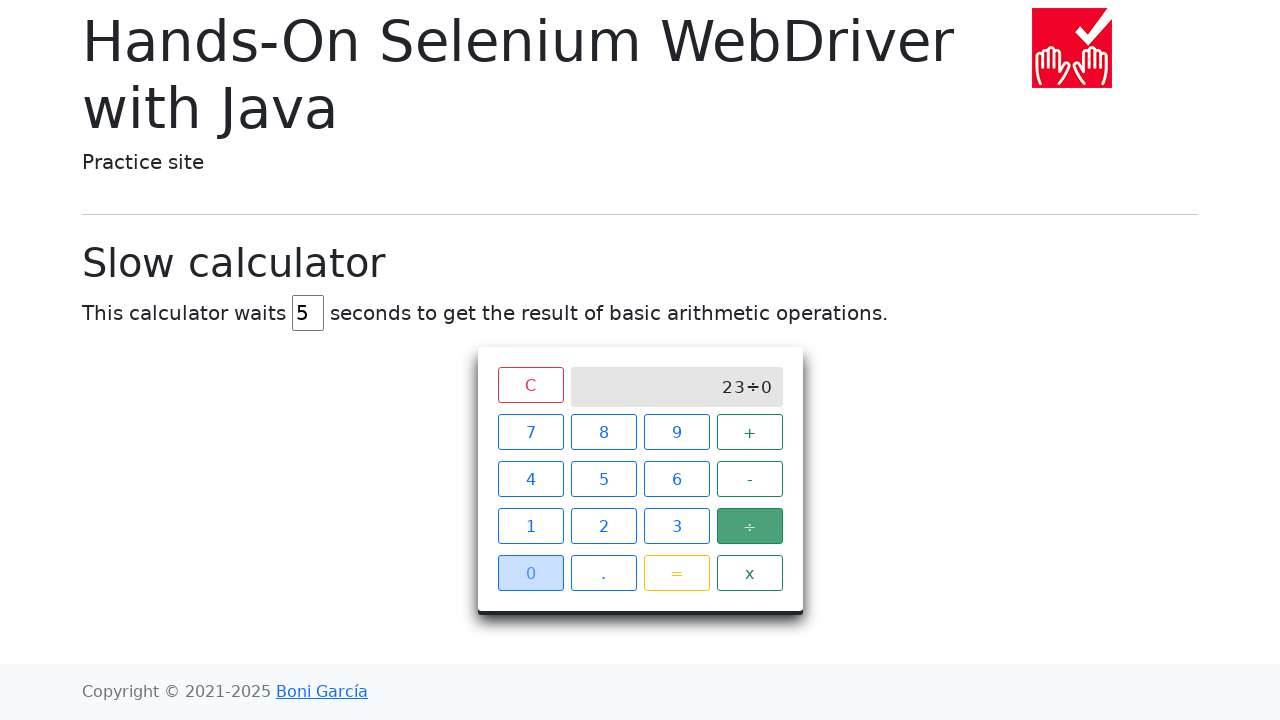

Clicked second digit of second number at (676, 432) on span.btn.btn-outline-primary >> nth=2
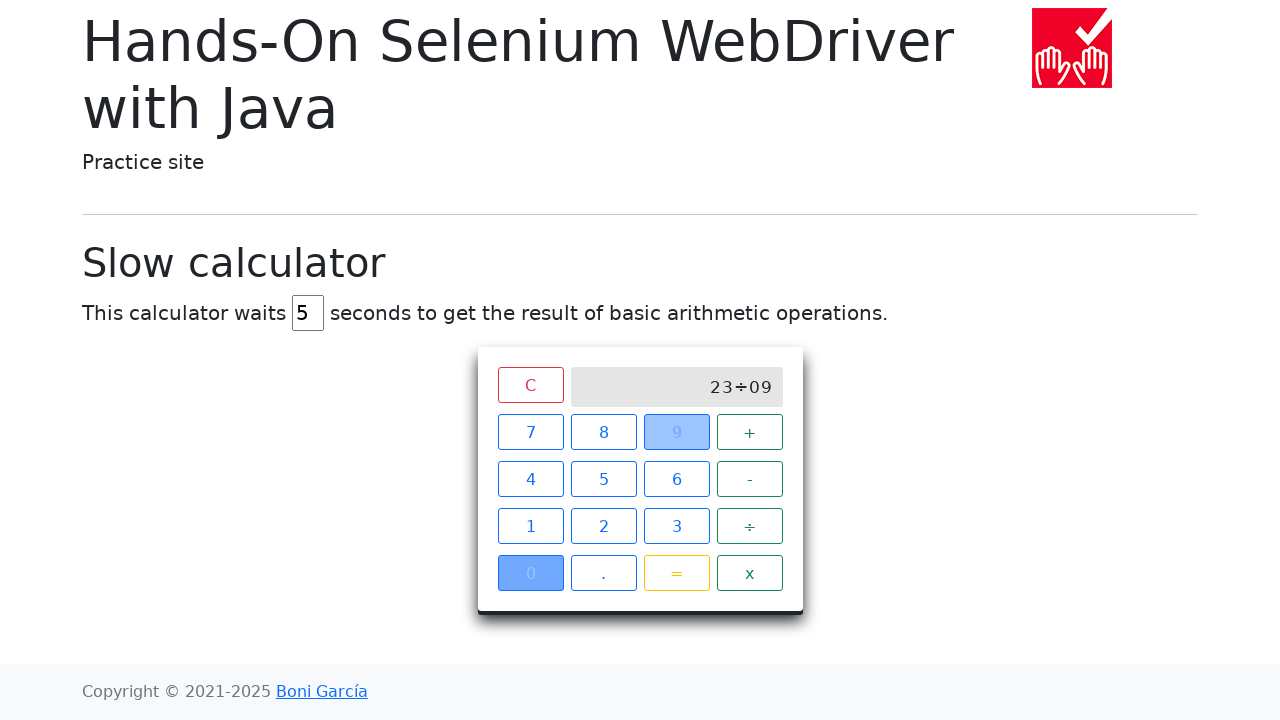

Retrieved expression from screen: 23÷09
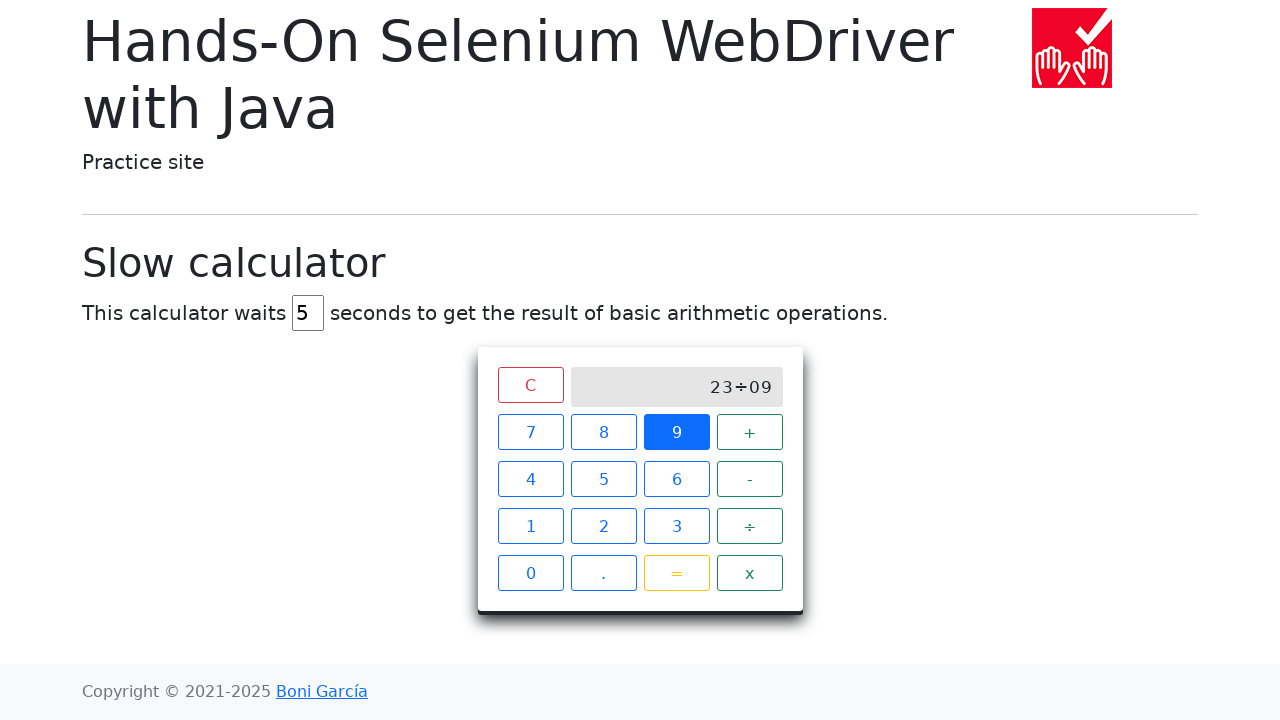

Clicked equals button to calculate result at (676, 573) on span.btn.btn-outline-warning
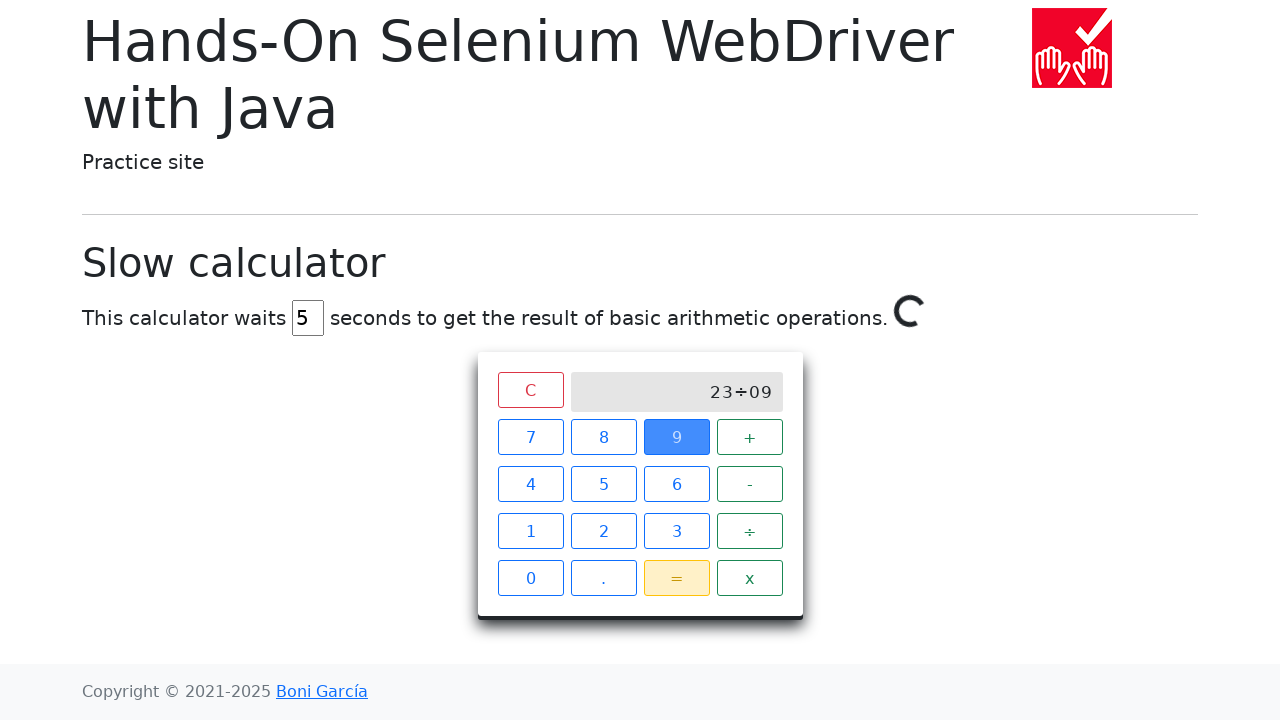

Waited 5 seconds for slow calculator to compute result
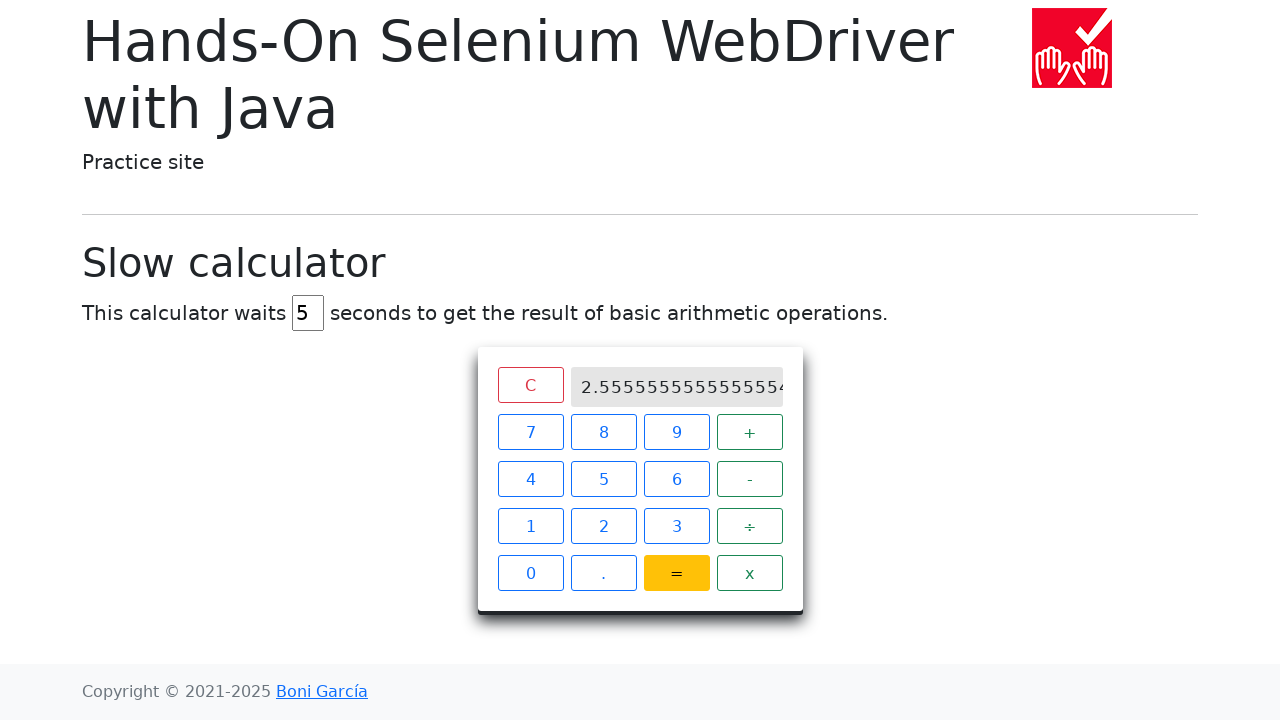

Located result screen element
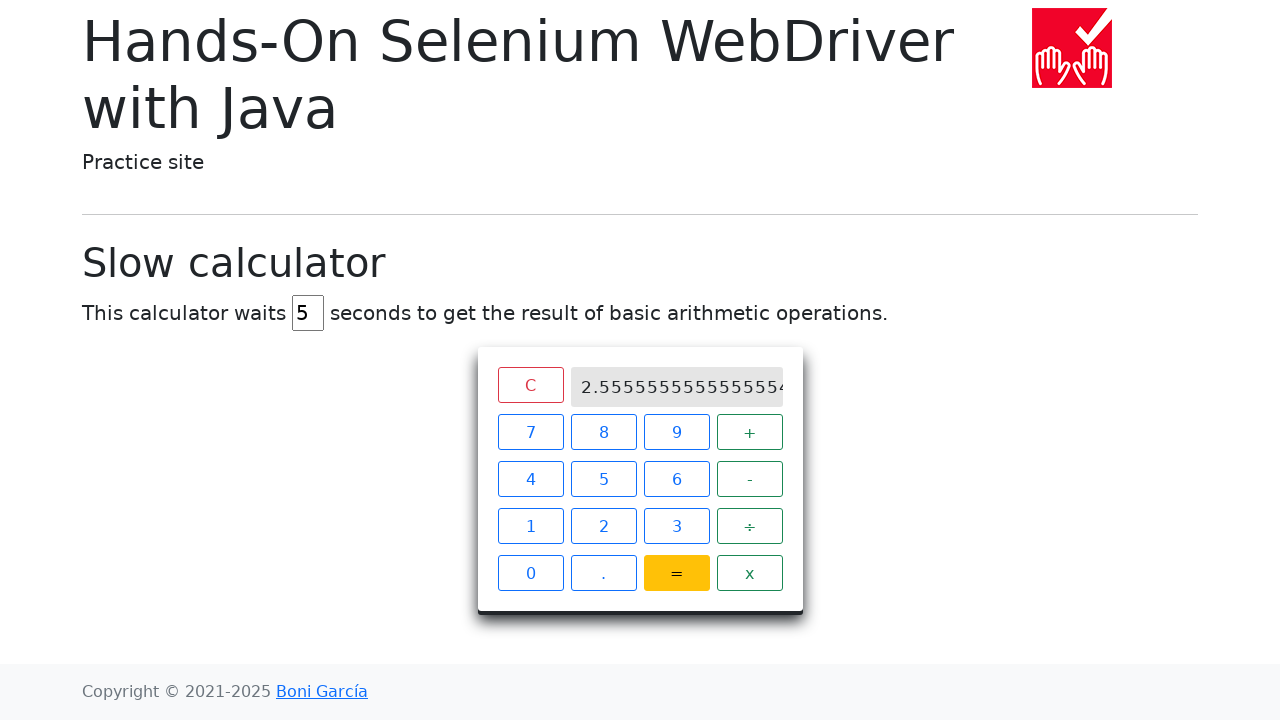

Verified result screen is visible
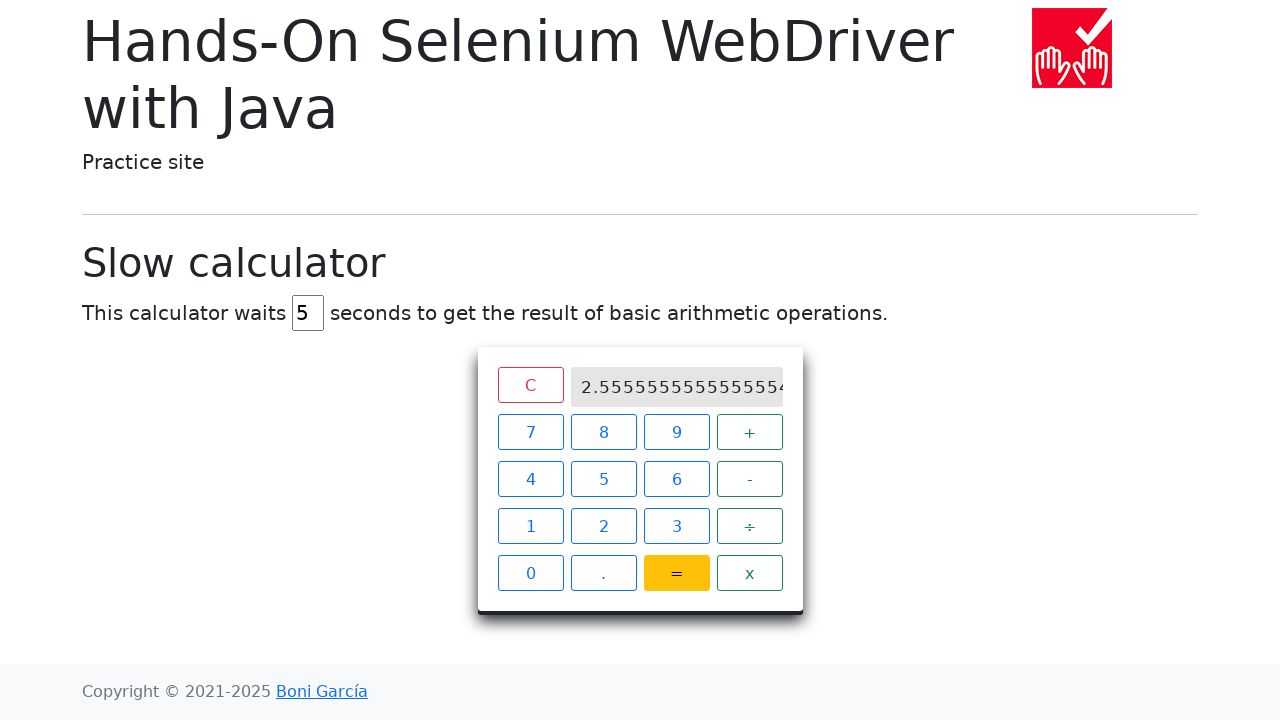

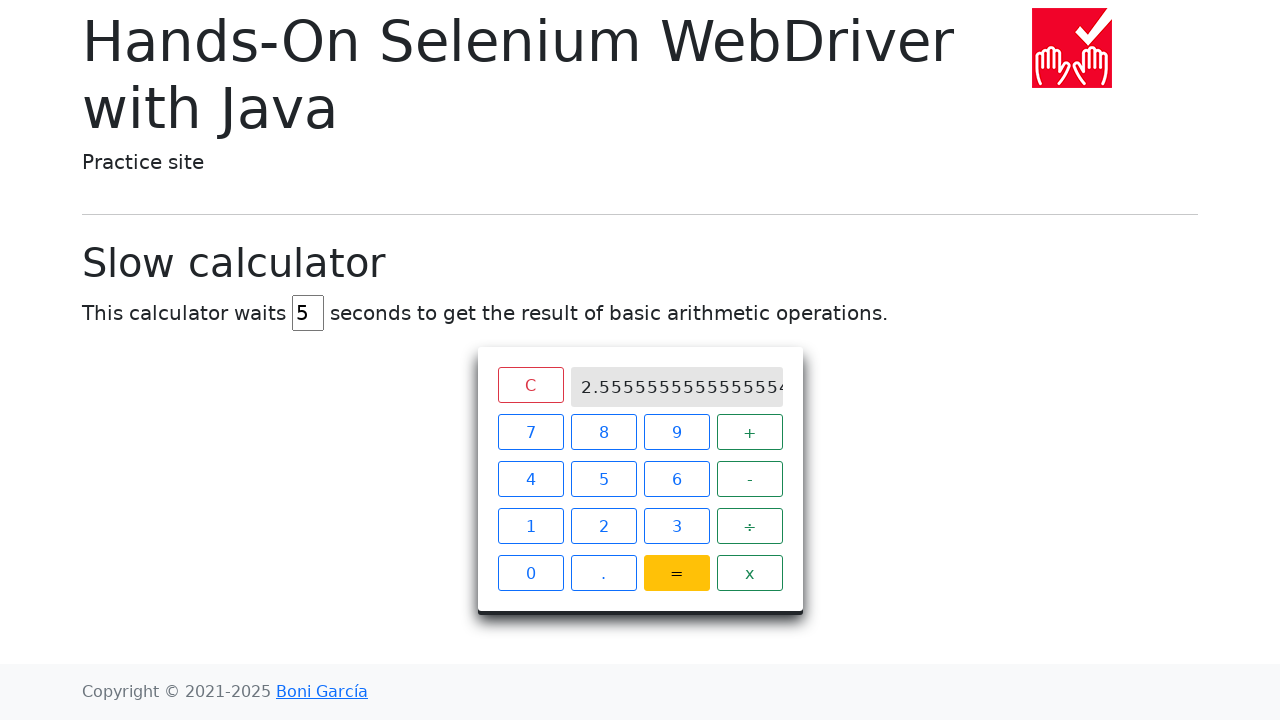